Tests dynamic dropdown functionality for flight booking by selecting origin and destination cities

Starting URL: https://rahulshettyacademy.com/dropdownsPractise/

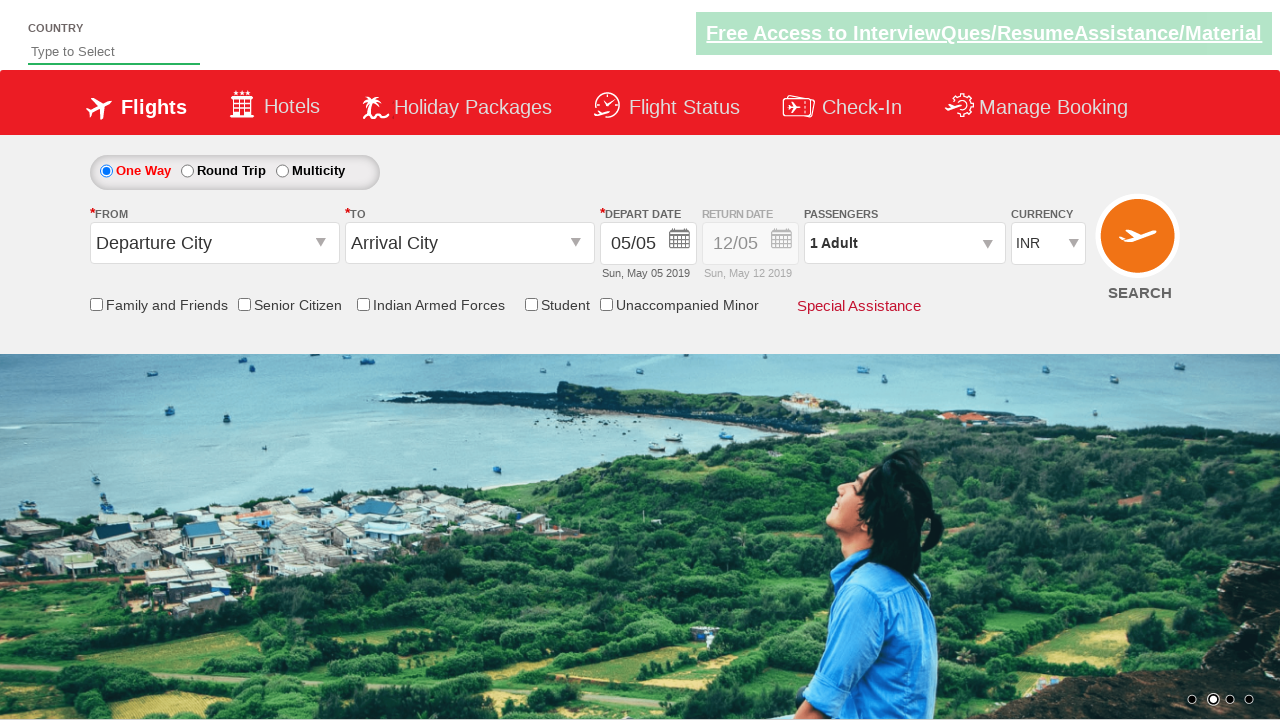

Clicked on the origin city dropdown at (214, 243) on input#ctl00_mainContent_ddl_originStation1_CTXT
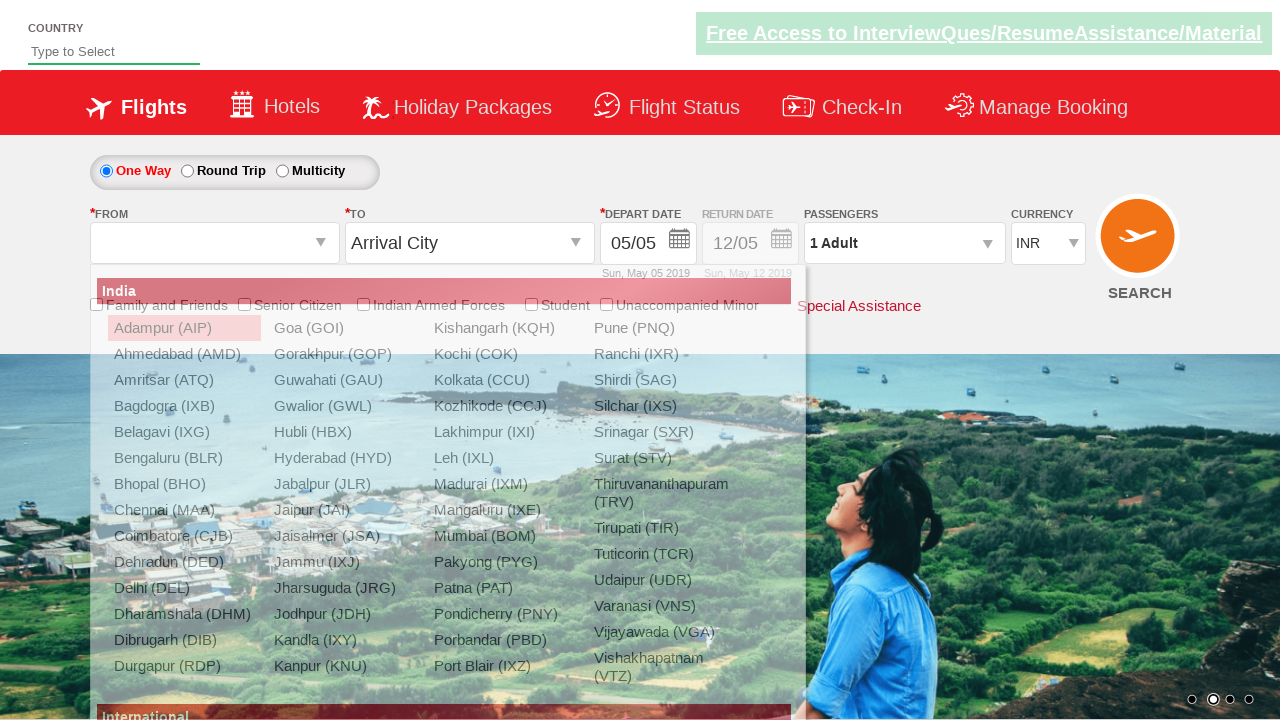

Selected Delhi (DEL) as origin city at (184, 588) on a[text='Delhi (DEL)']
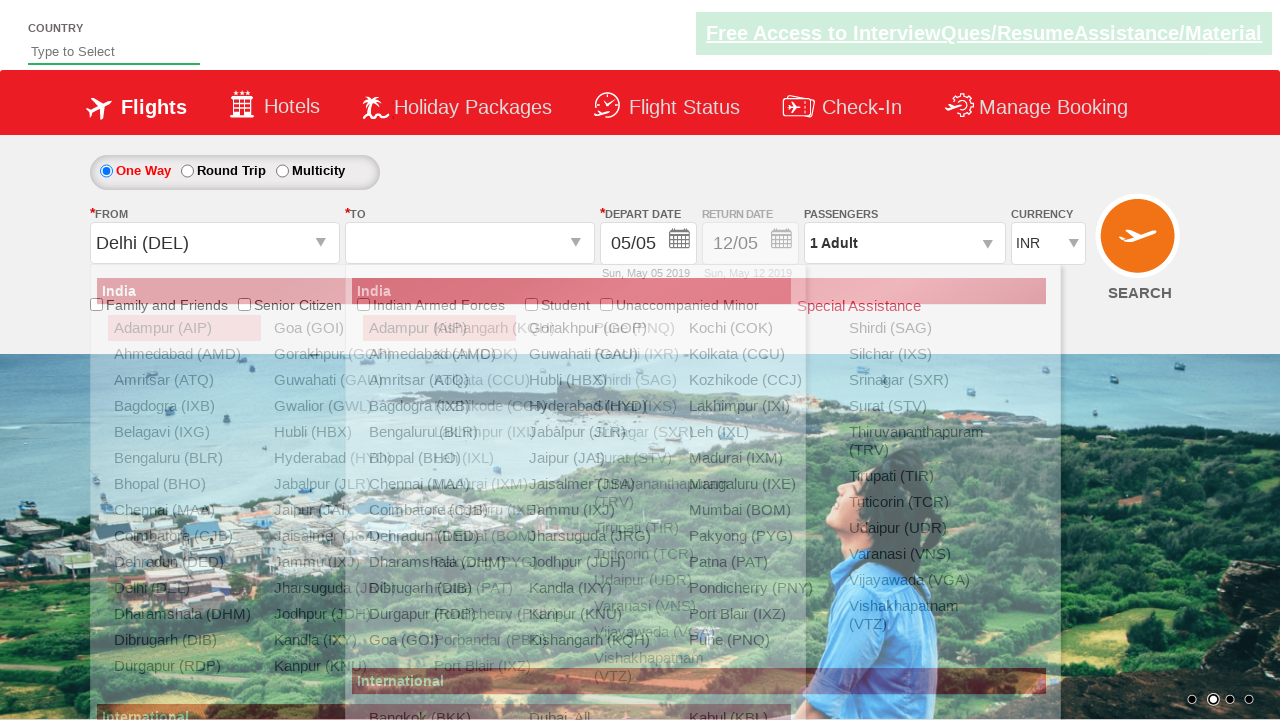

Waited for destination dropdown to load
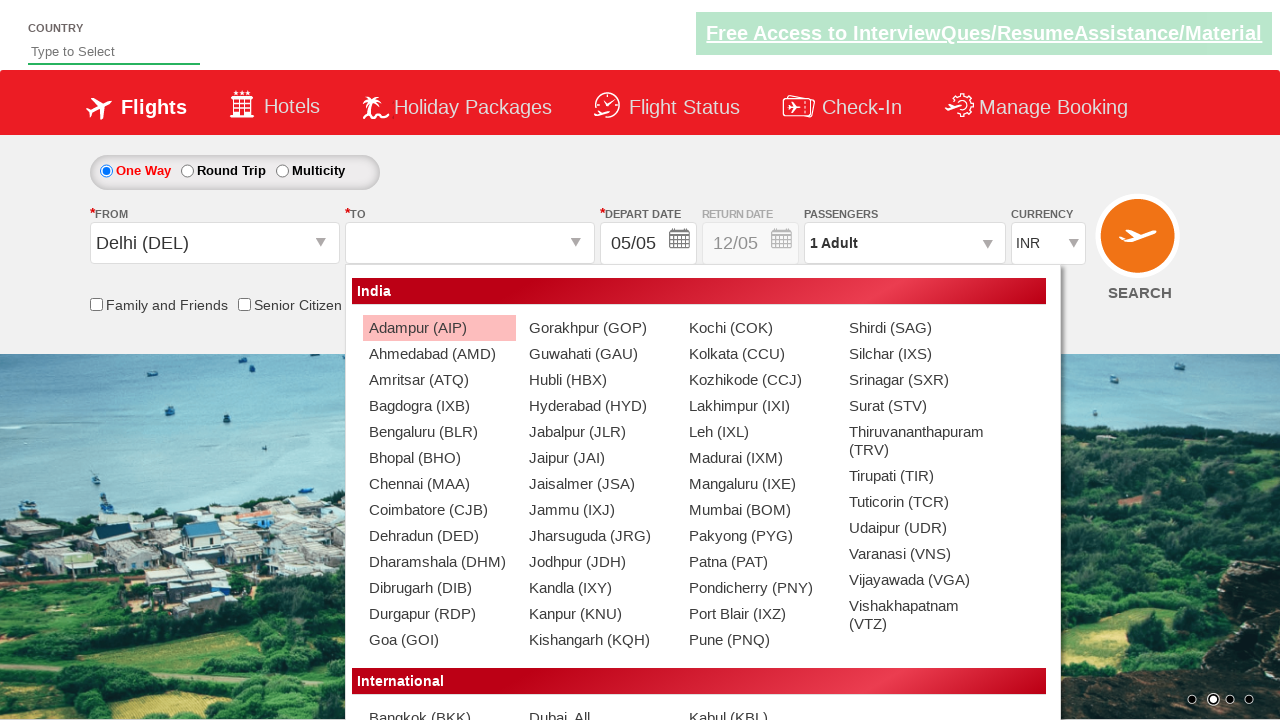

Selected Mumbai (BOM) as destination city at (759, 510) on (//a[@text='Mumbai (BOM)'])[2]
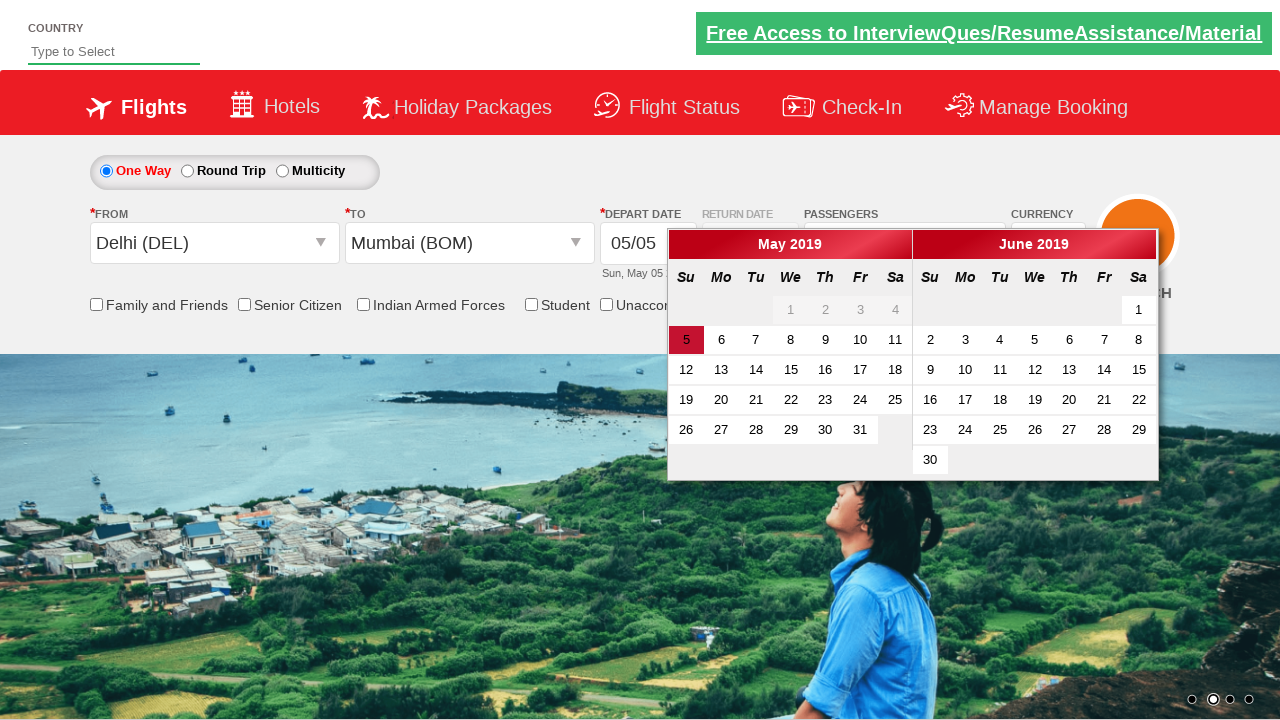

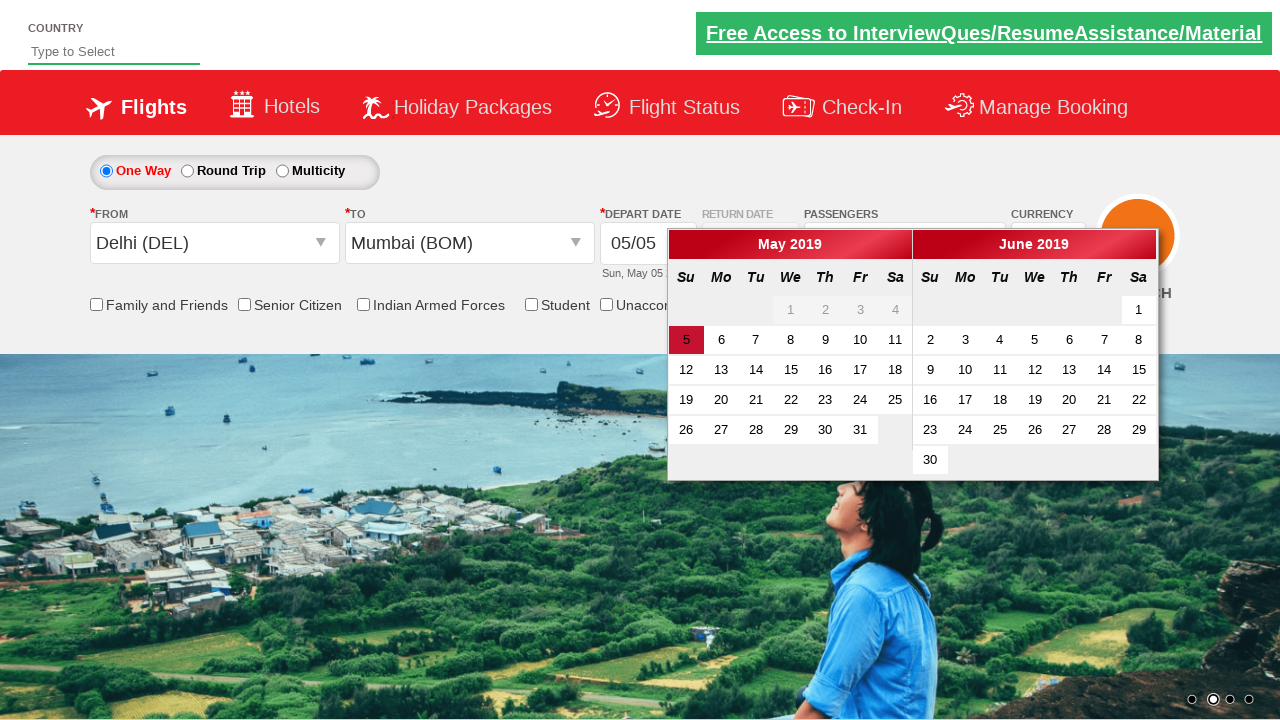